Navigates to the LetsKodeIt Teachable course website and clicks on a navbar link element.

Starting URL: https://letskodeit.teachable.com

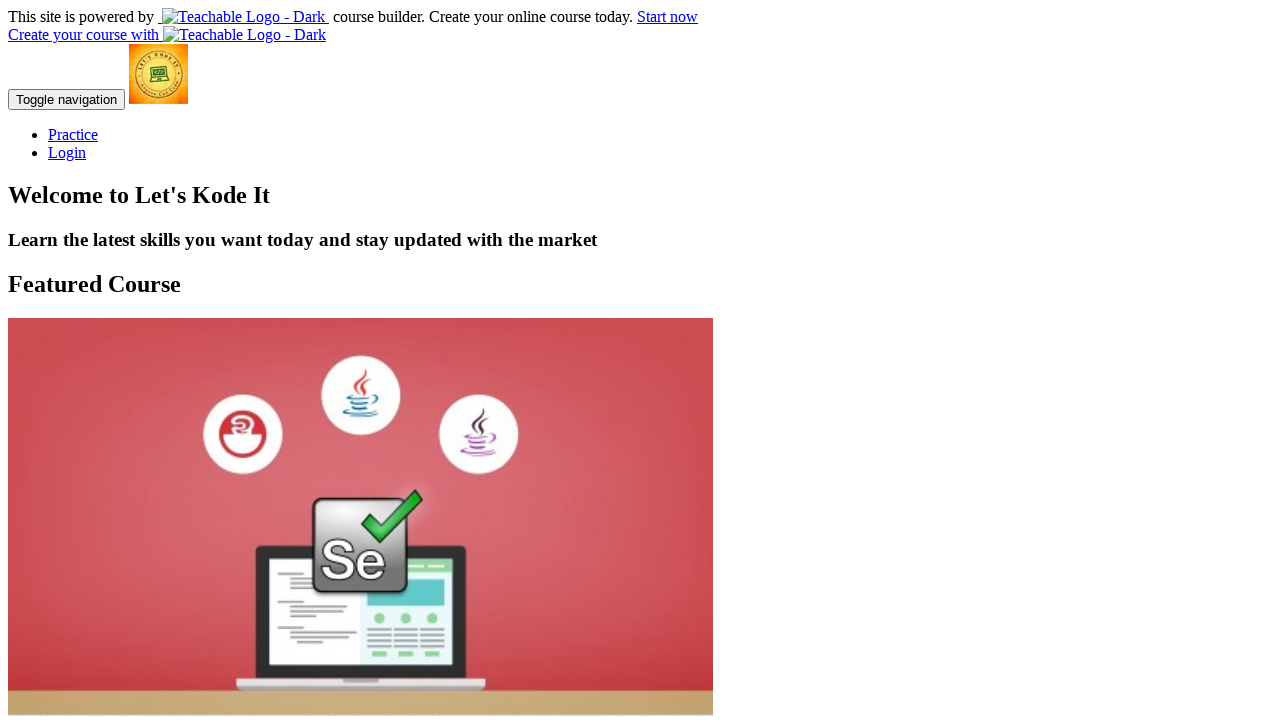

Waited for page to load (domcontentloaded)
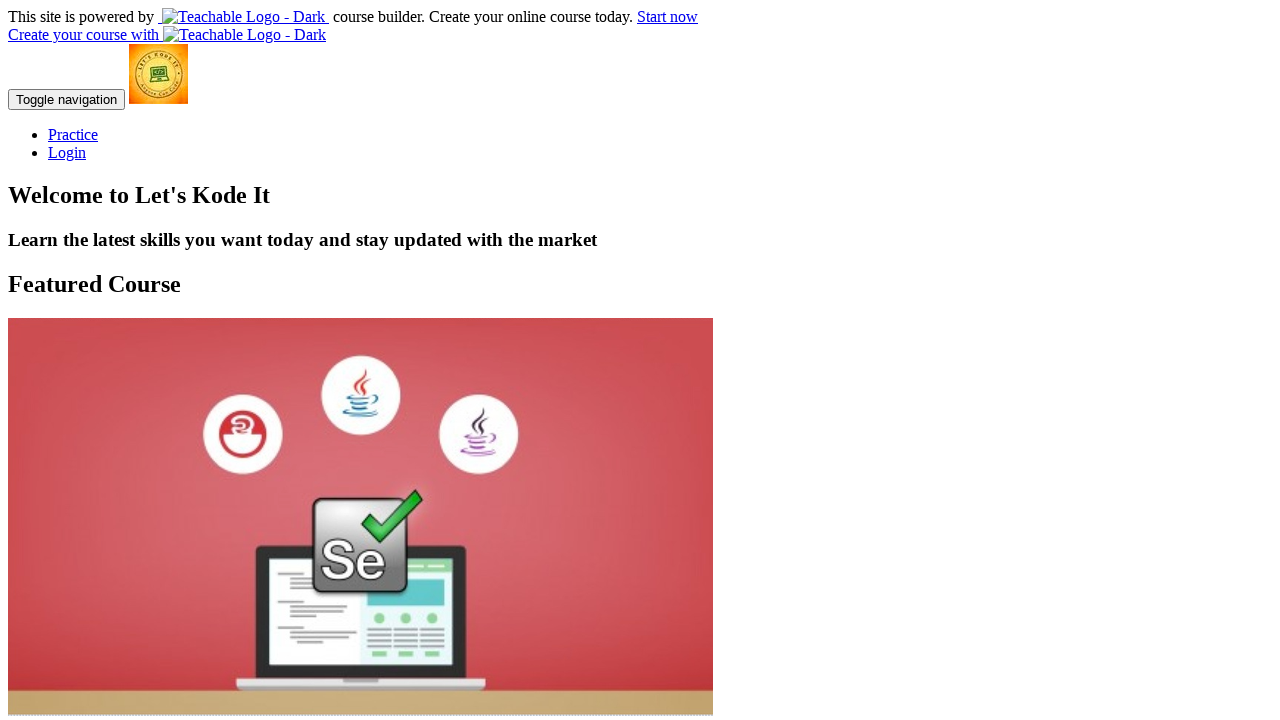

Clicked on navbar link element at (73, 134) on .navbar-link.fedora-navbar-link
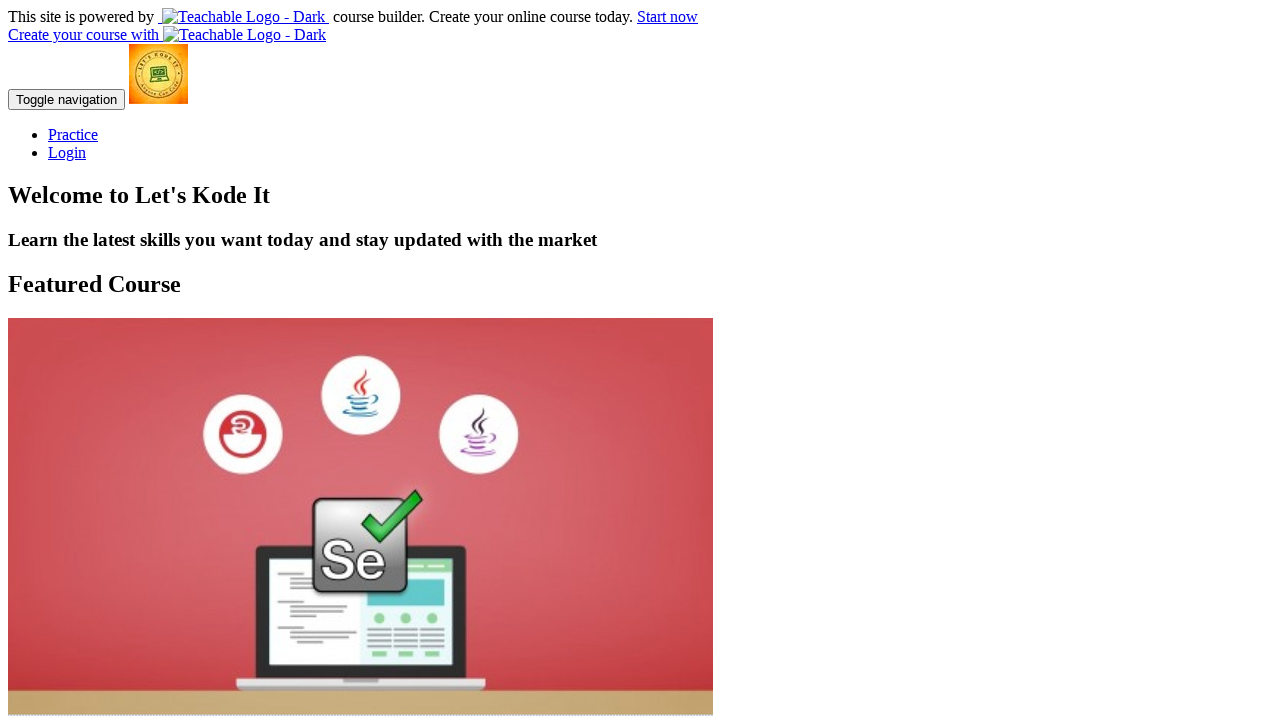

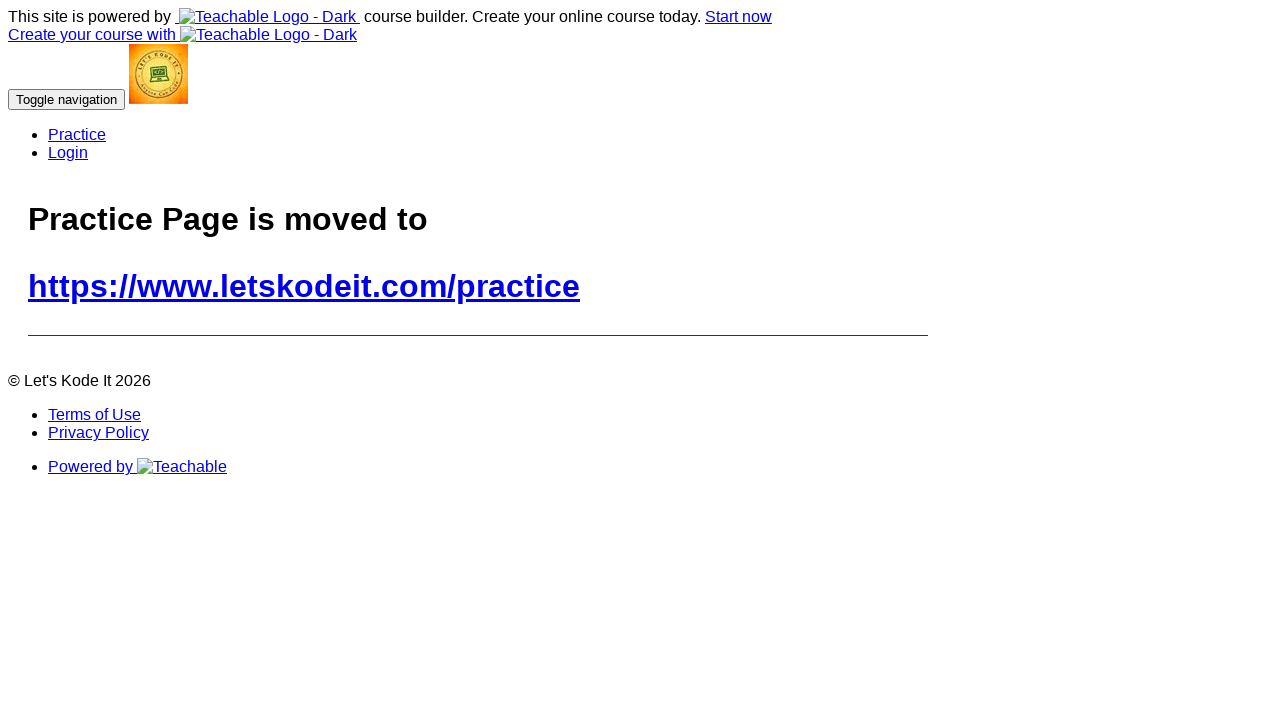